Tests form validation by filling in name, surname (with 31 characters to trigger error), phone, website, and age fields, then submitting and verifying validation messages

Starting URL: https://single-form.vercel.app/

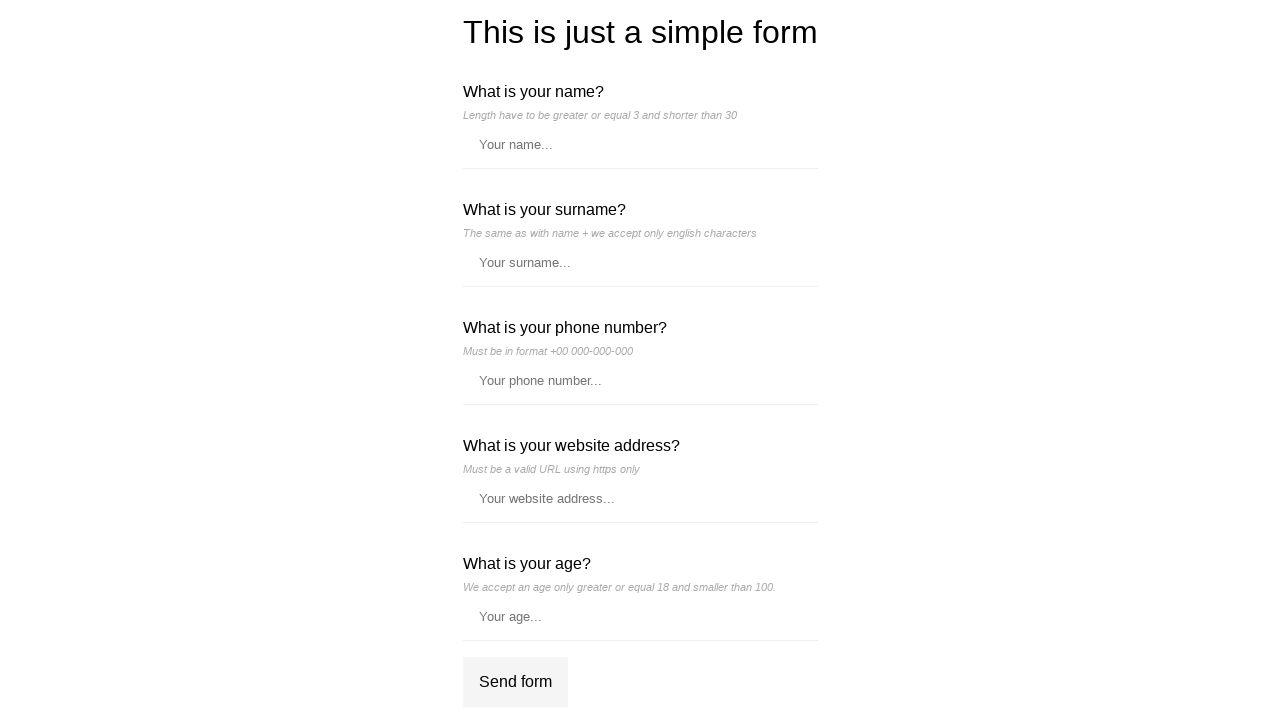

Filled Name field with 'Fernando' on //*[@id='__next']/div/div/form/label[1]/input
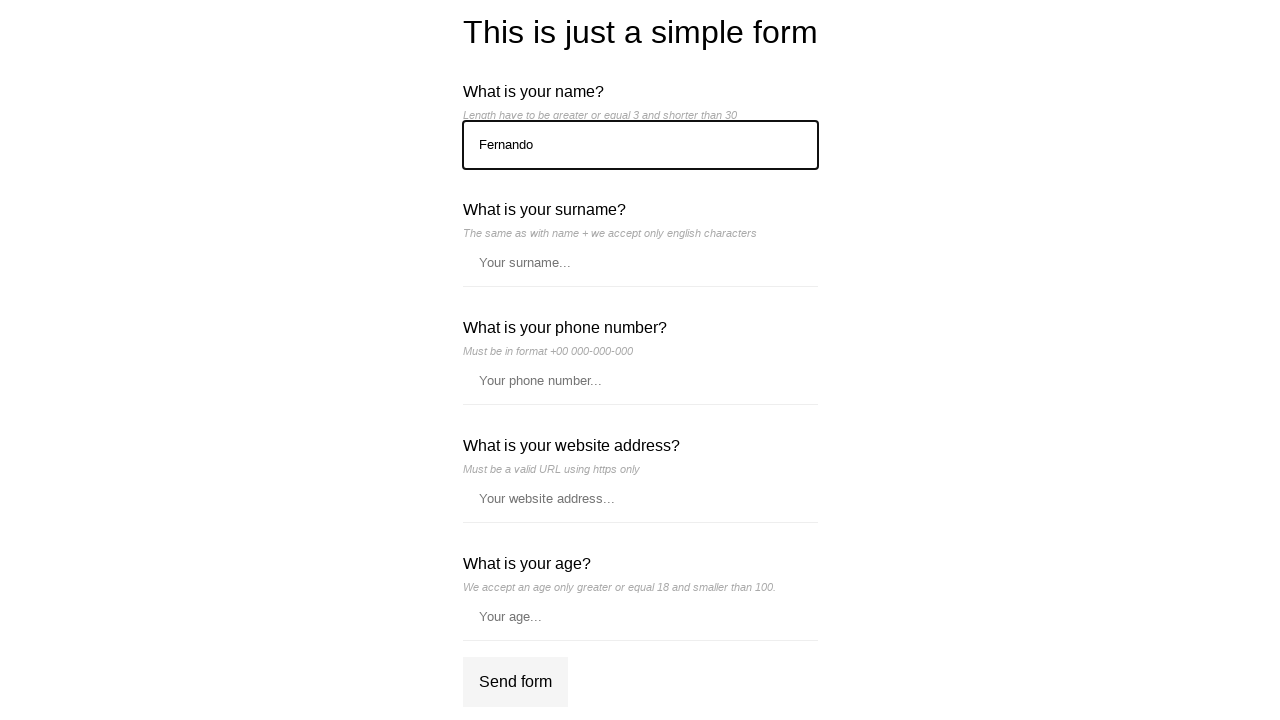

Filled Surname field with 31 characters to trigger validation error on //*[@id='__next']/div/div/form/label[2]/input
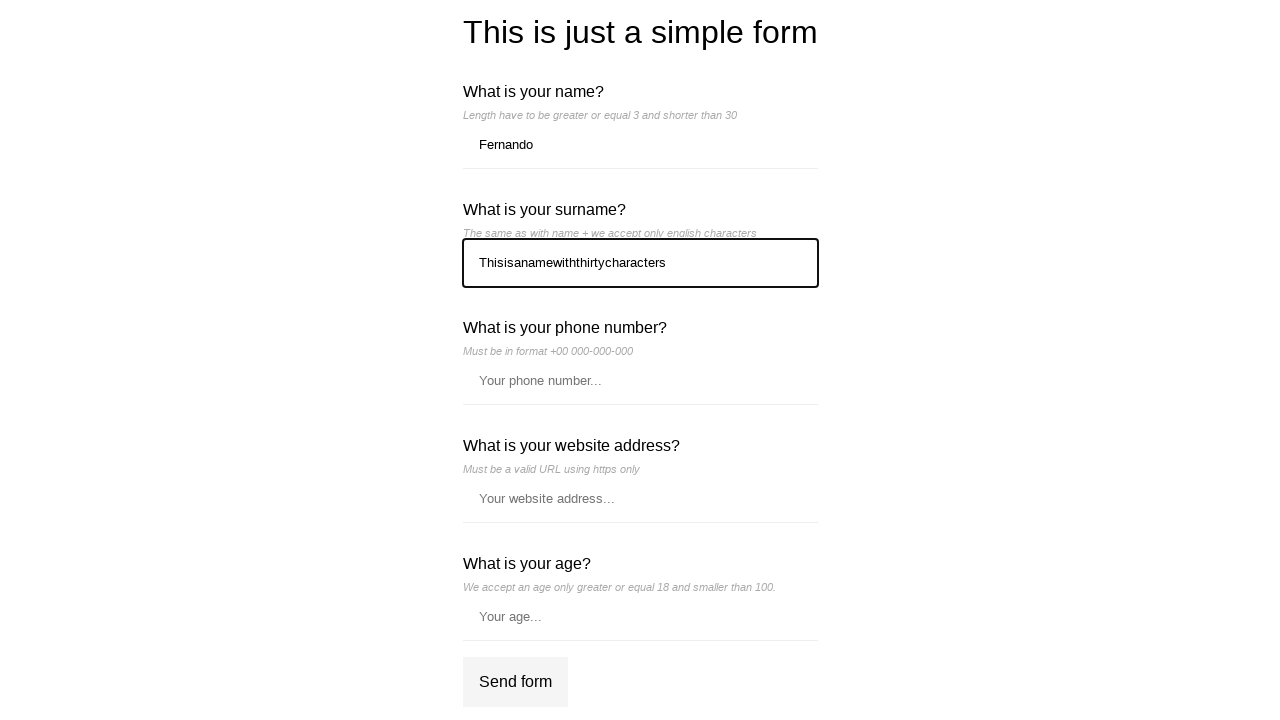

Filled Phone field with '+48 881-674-440' on //*[@id='__next']/div/div/form/label[3]/input
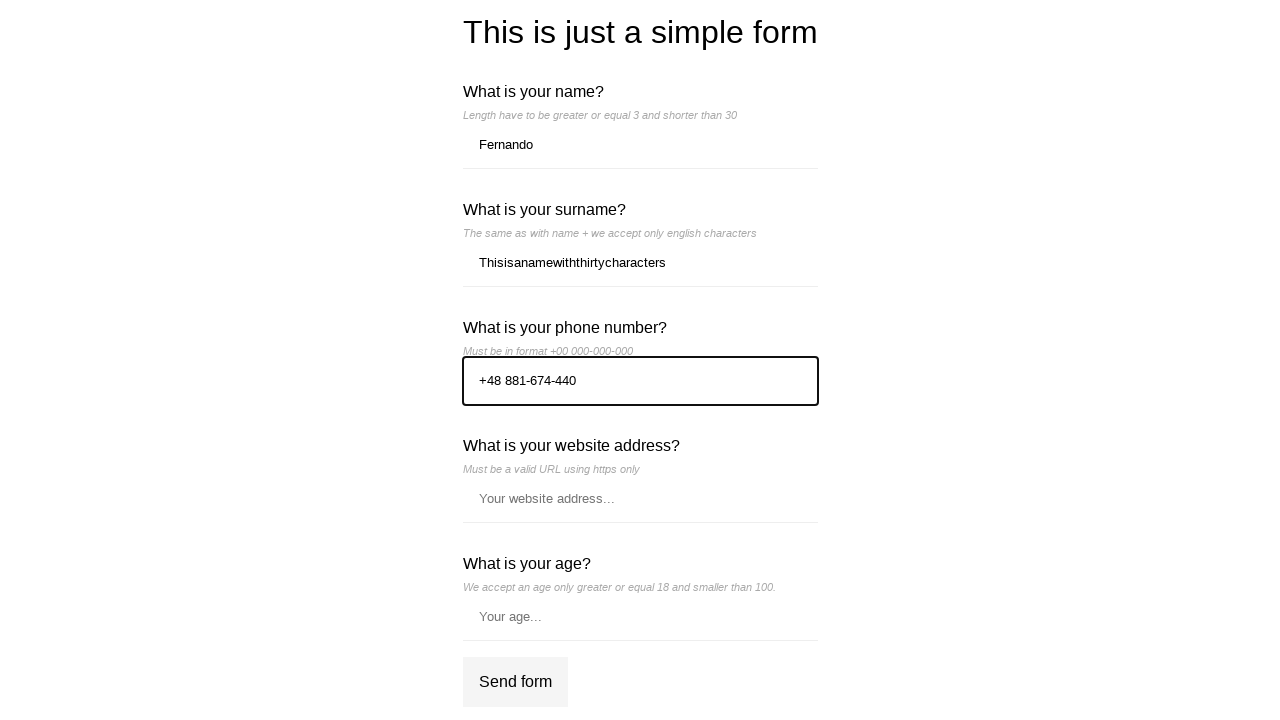

Filled Website field with 'https://www.google.com/' on //*[@id='__next']/div/div/form/label[4]/input
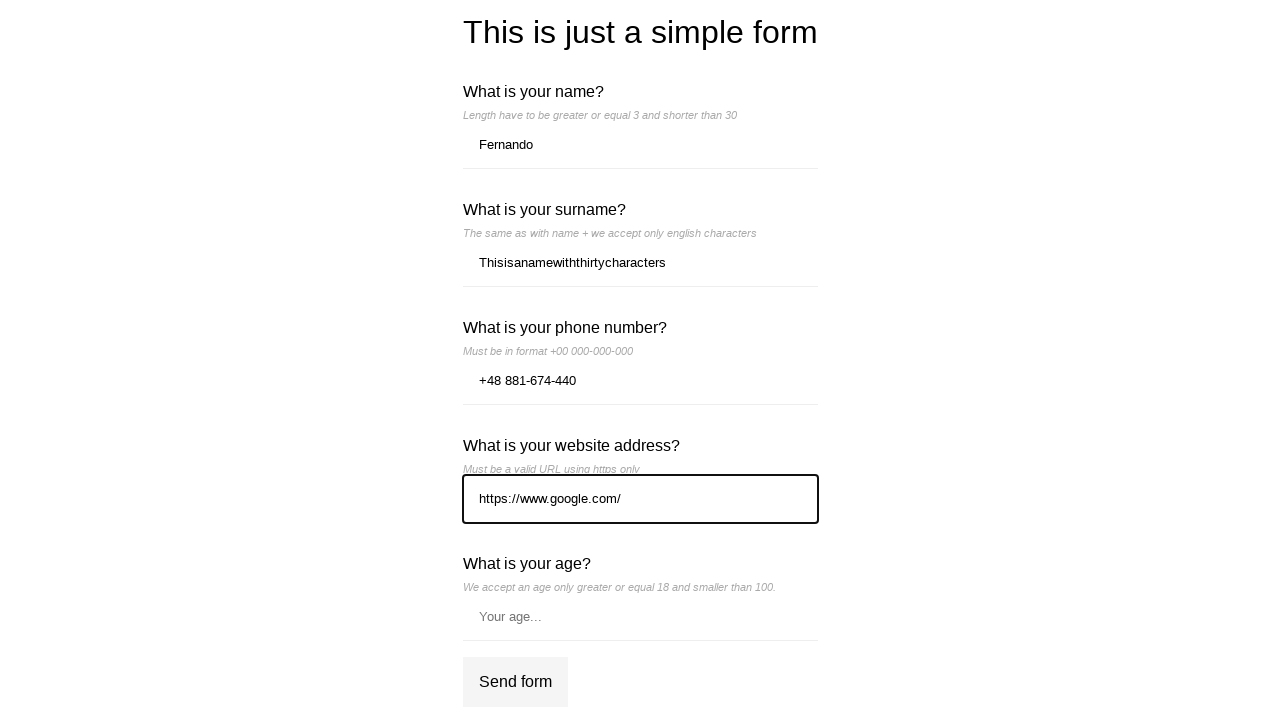

Filled Age field with '29' on //*[@id='__next']/div/div/form/label[5]/input
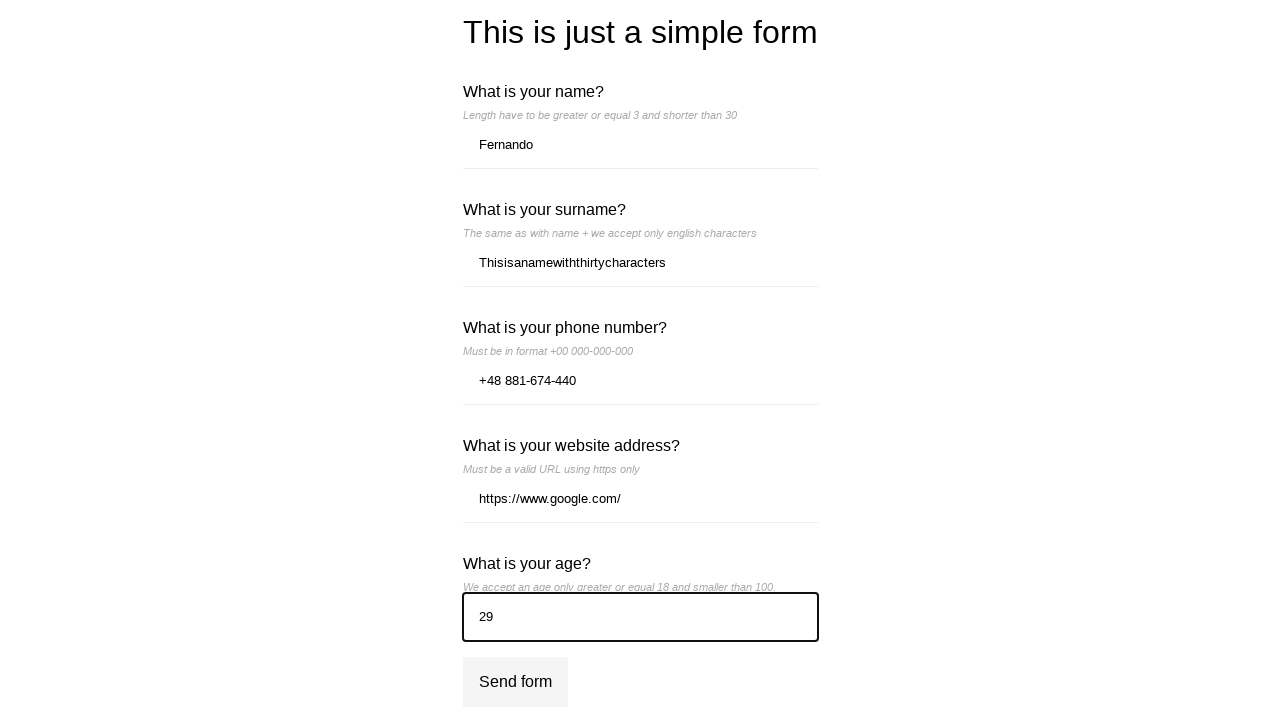

Clicked submit button at (515, 682) on xpath=//*[@id='__next']/div/div/form/div[2]
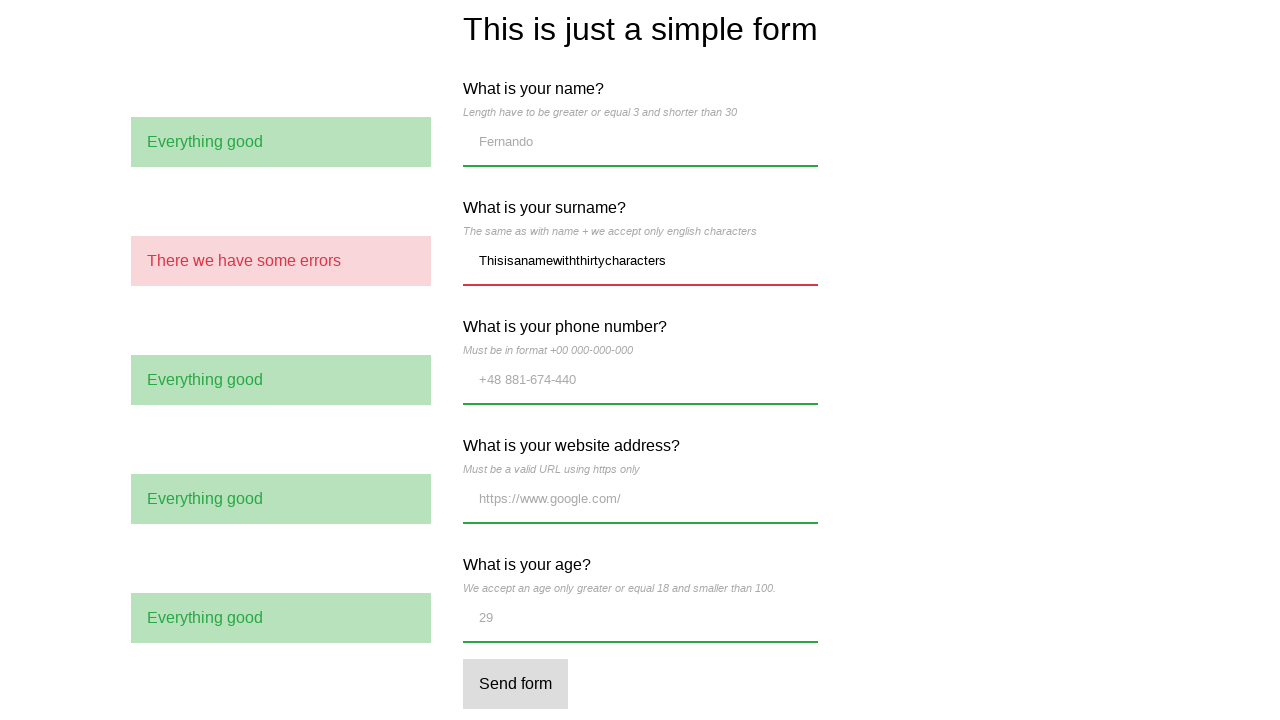

Validation messages appeared
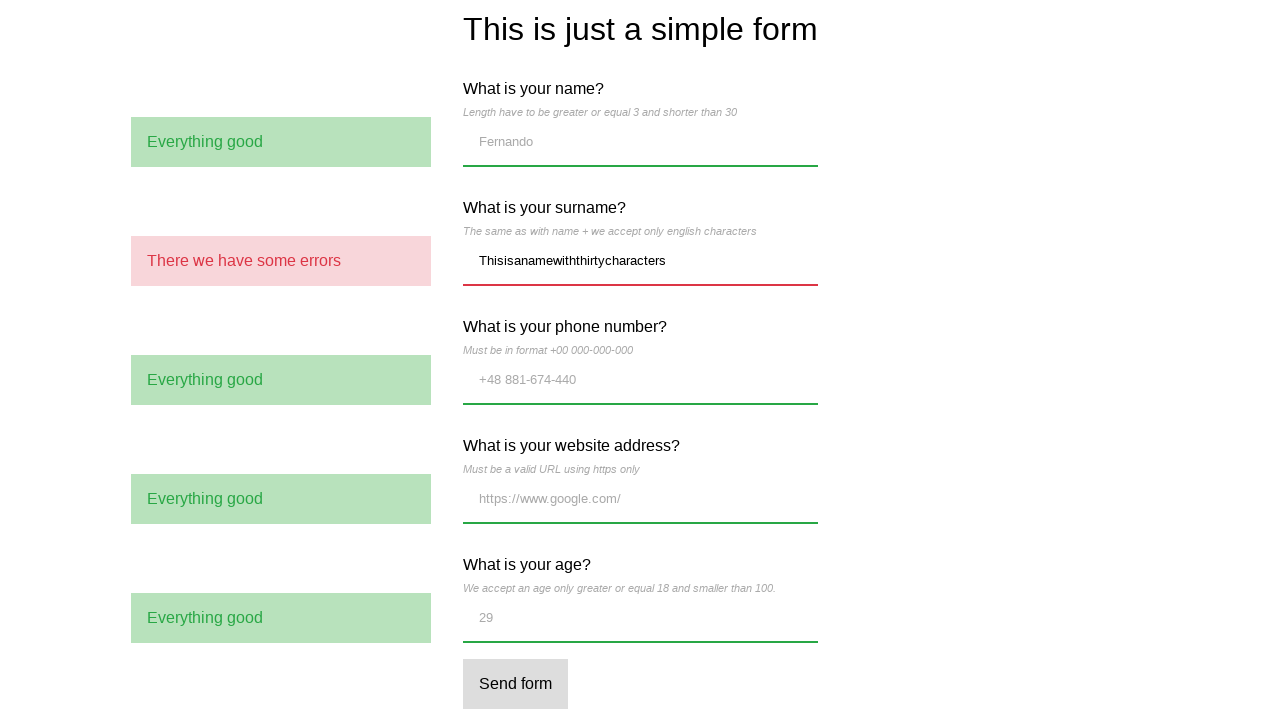

Located Name validation message element
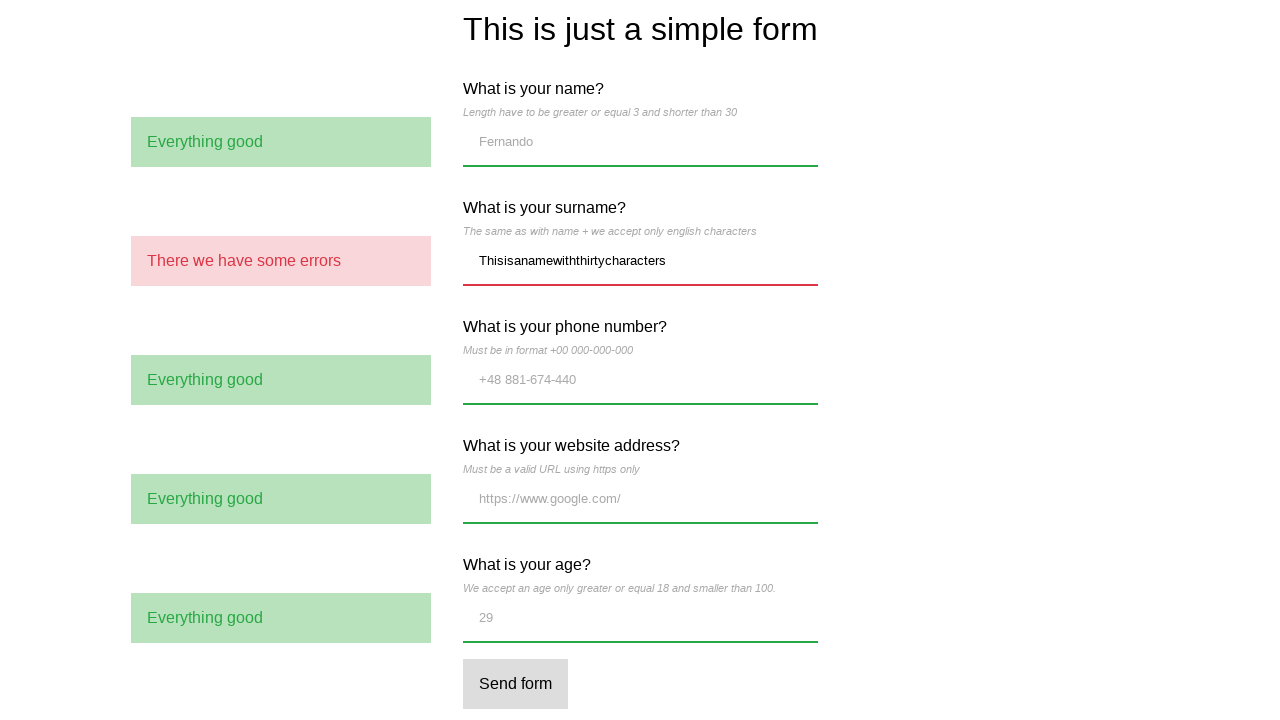

Located Surname validation message element
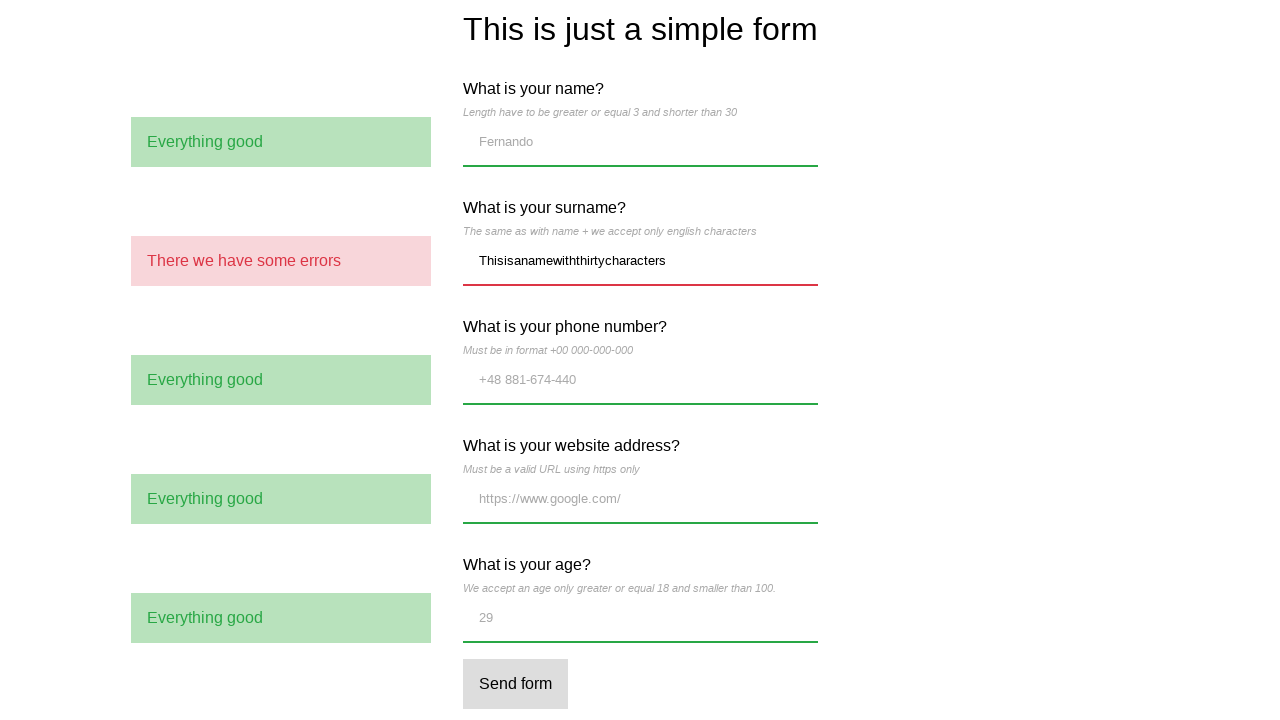

Located Phone validation message element
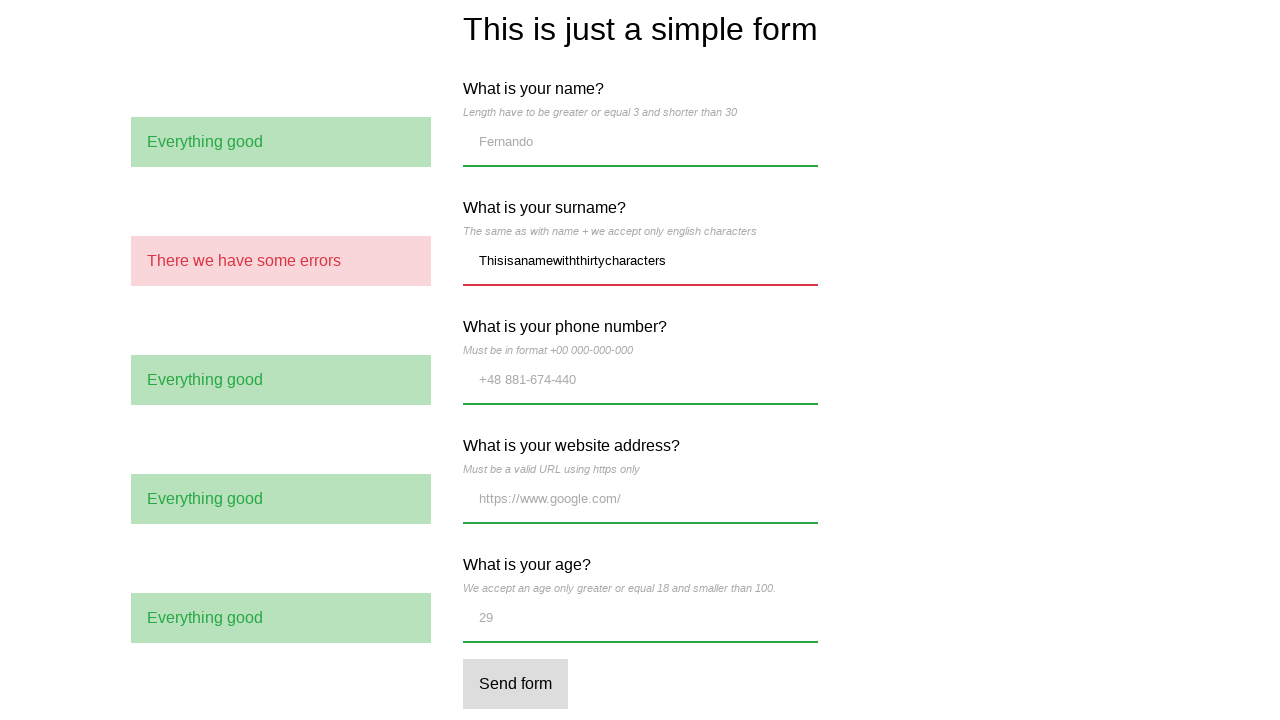

Located Website validation message element
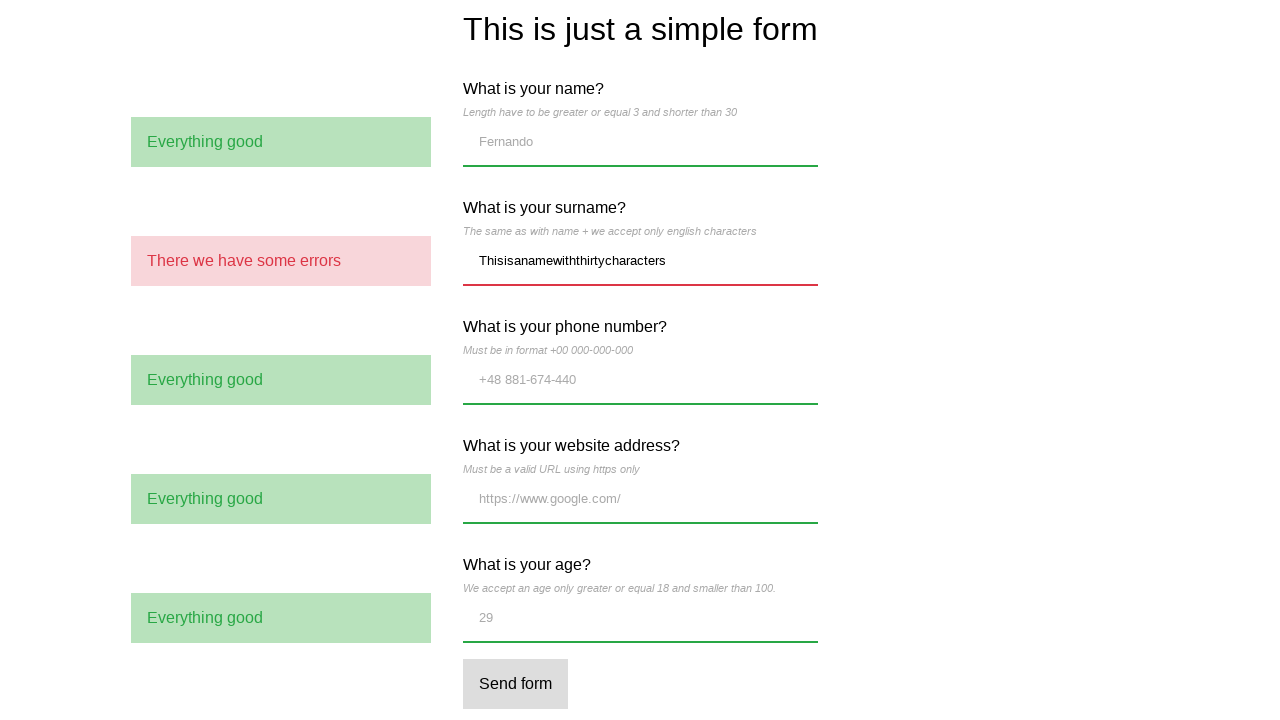

Located Age validation message element
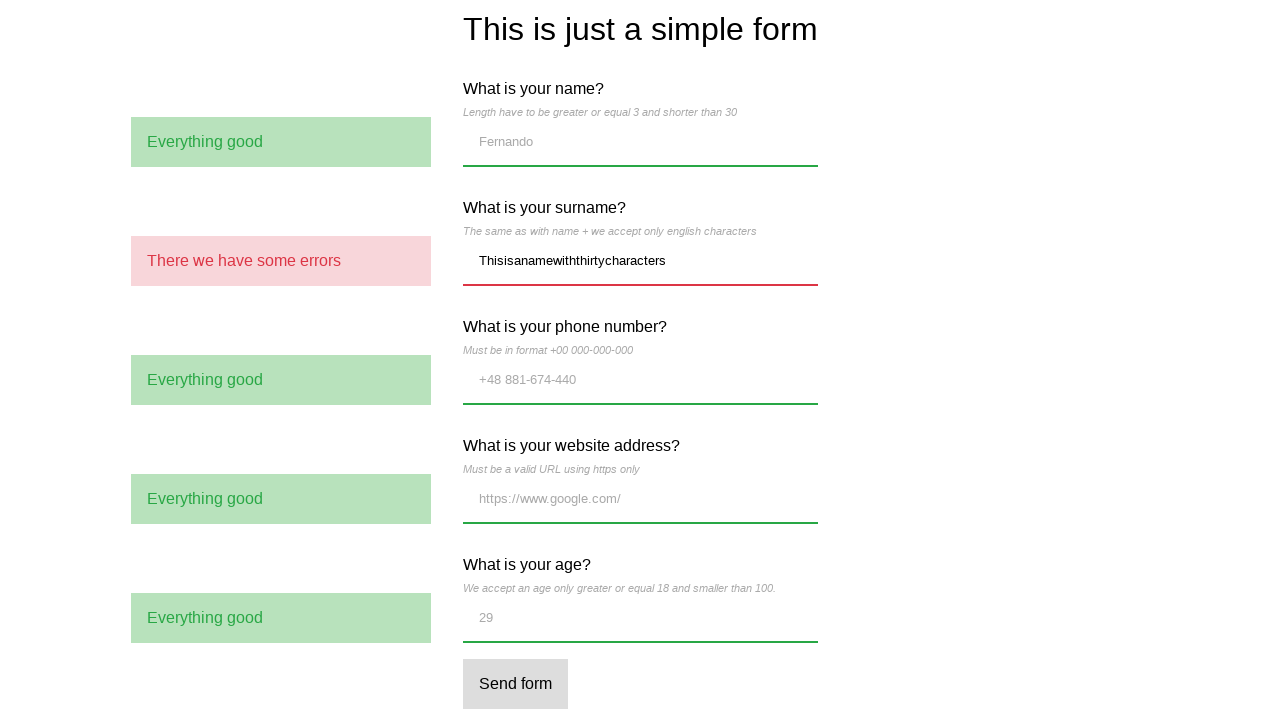

Verified Name validation message: 'Everything good'
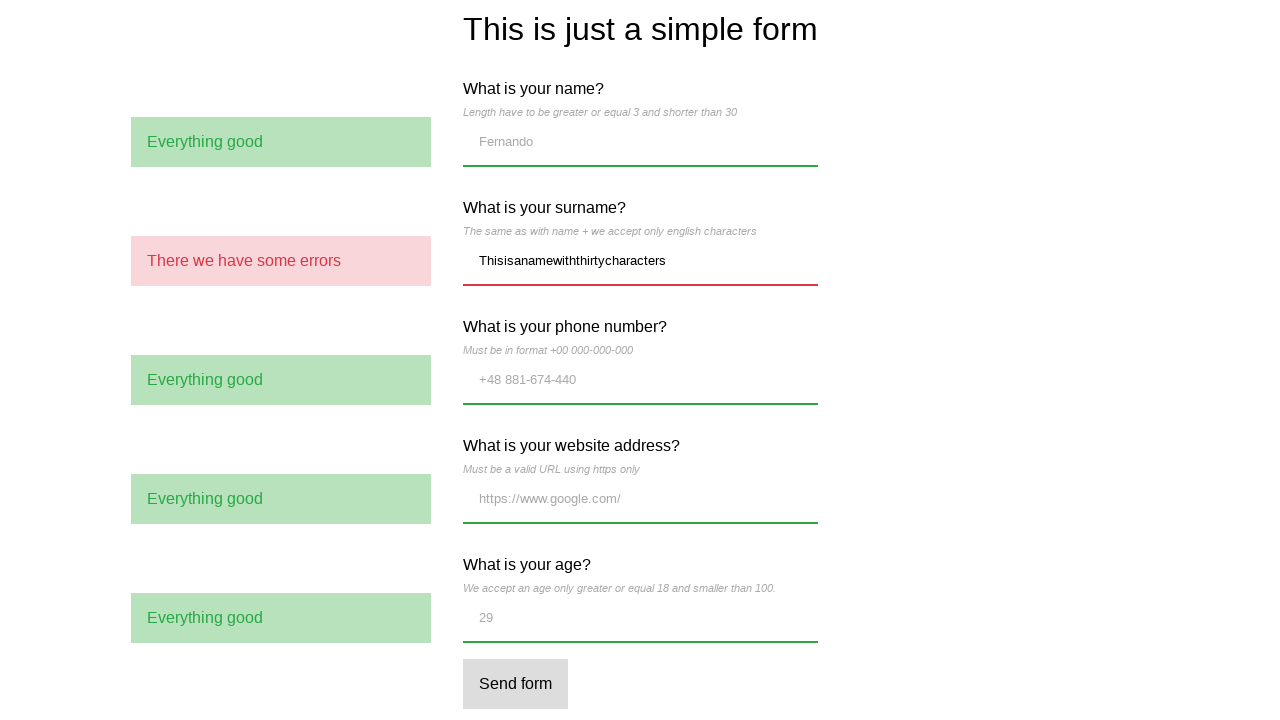

Verified Surname validation message: 'There we have some errors'
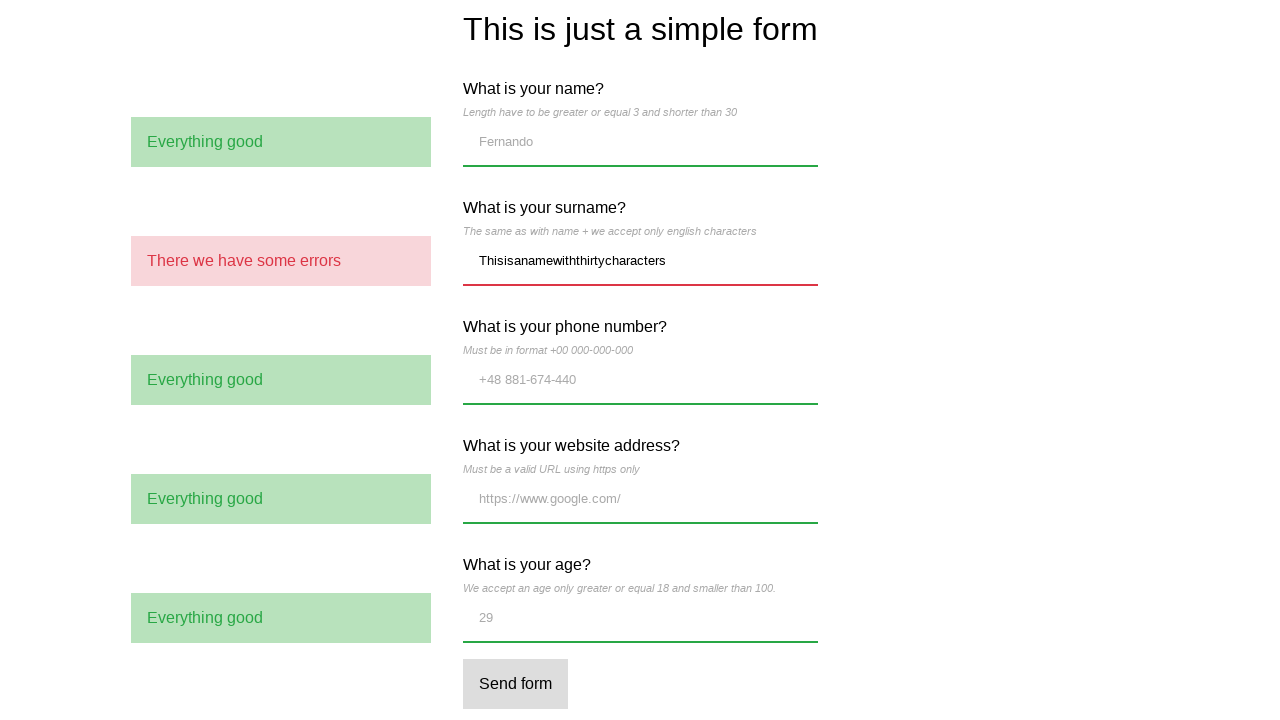

Verified Phone validation message: 'Everything good'
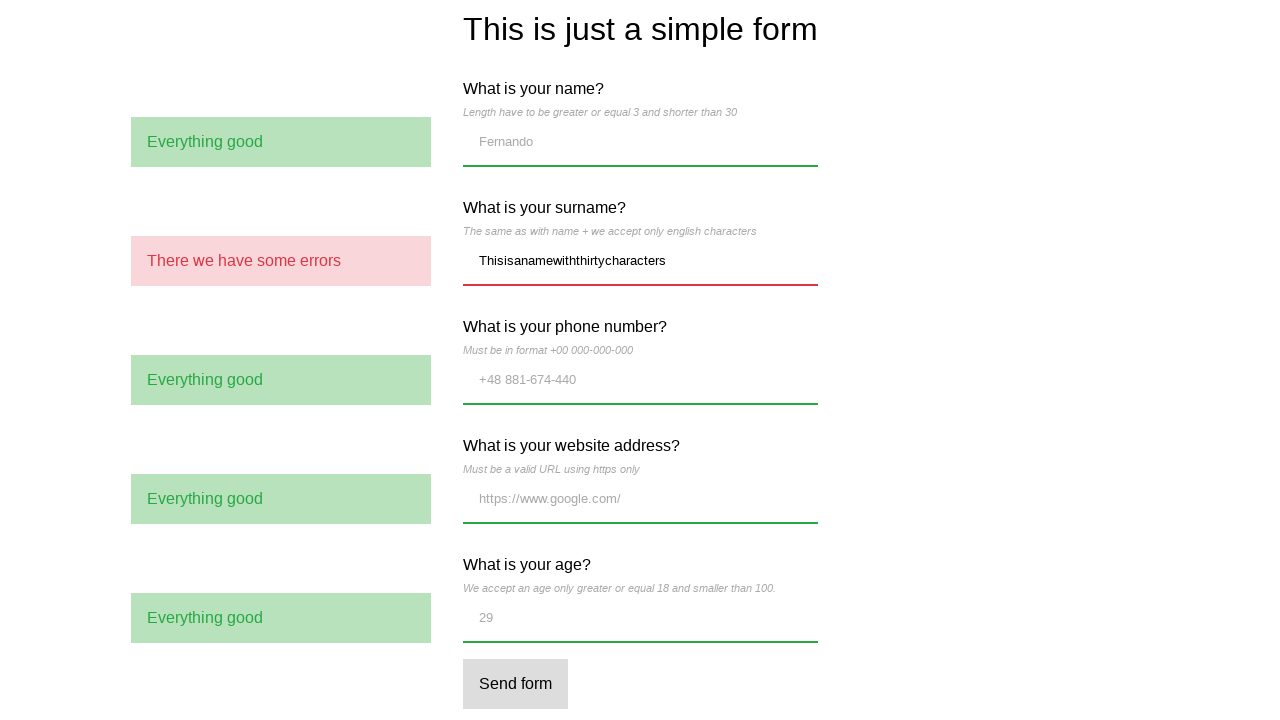

Verified Website validation message: 'Everything good'
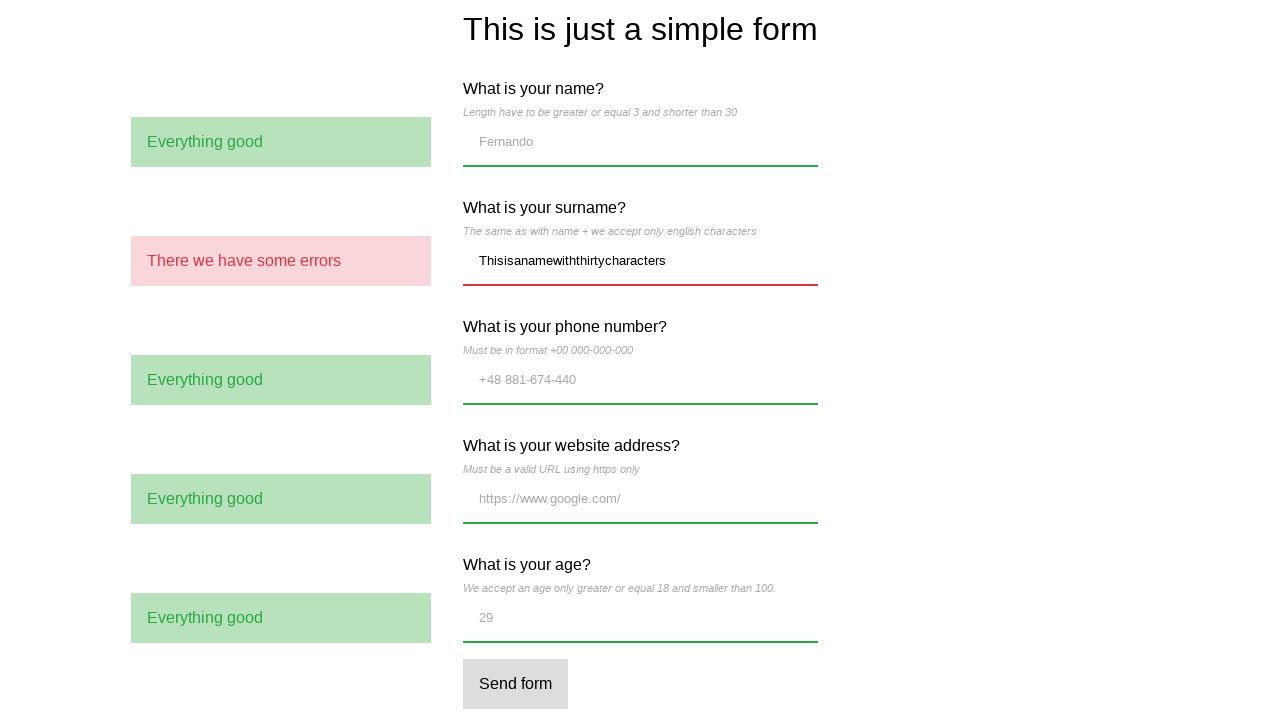

Verified Age validation message: 'Everything good'
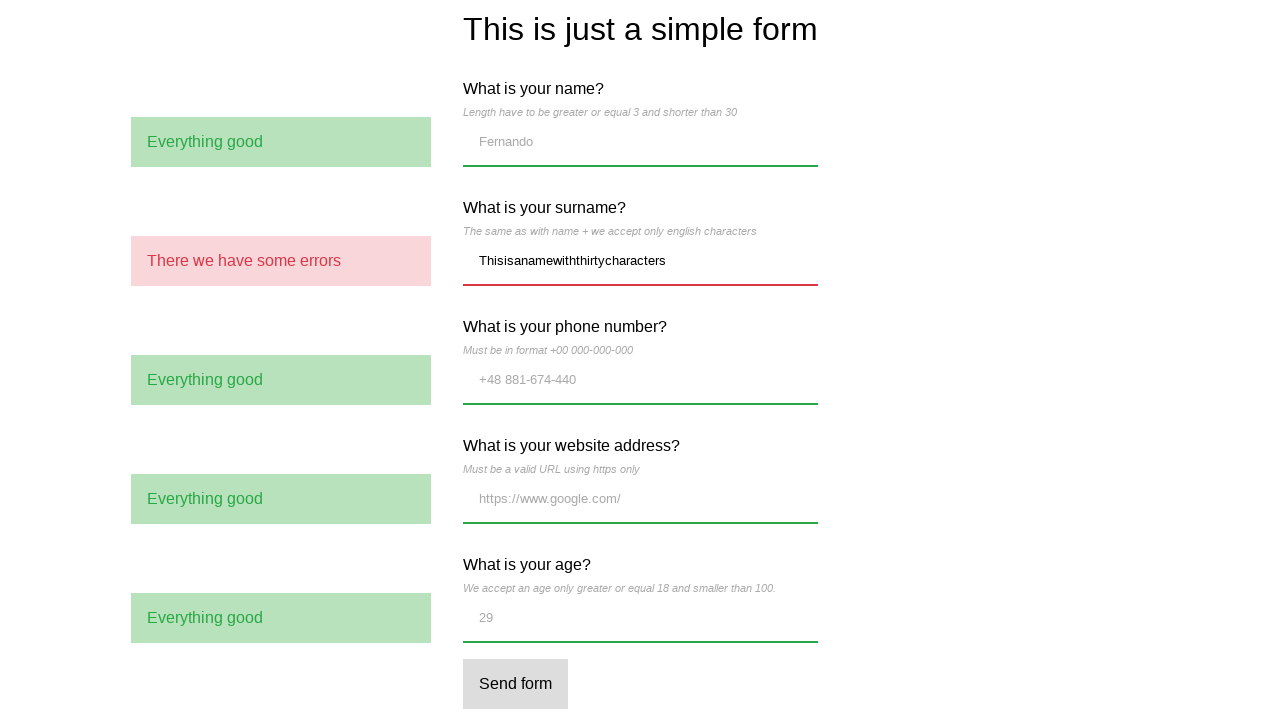

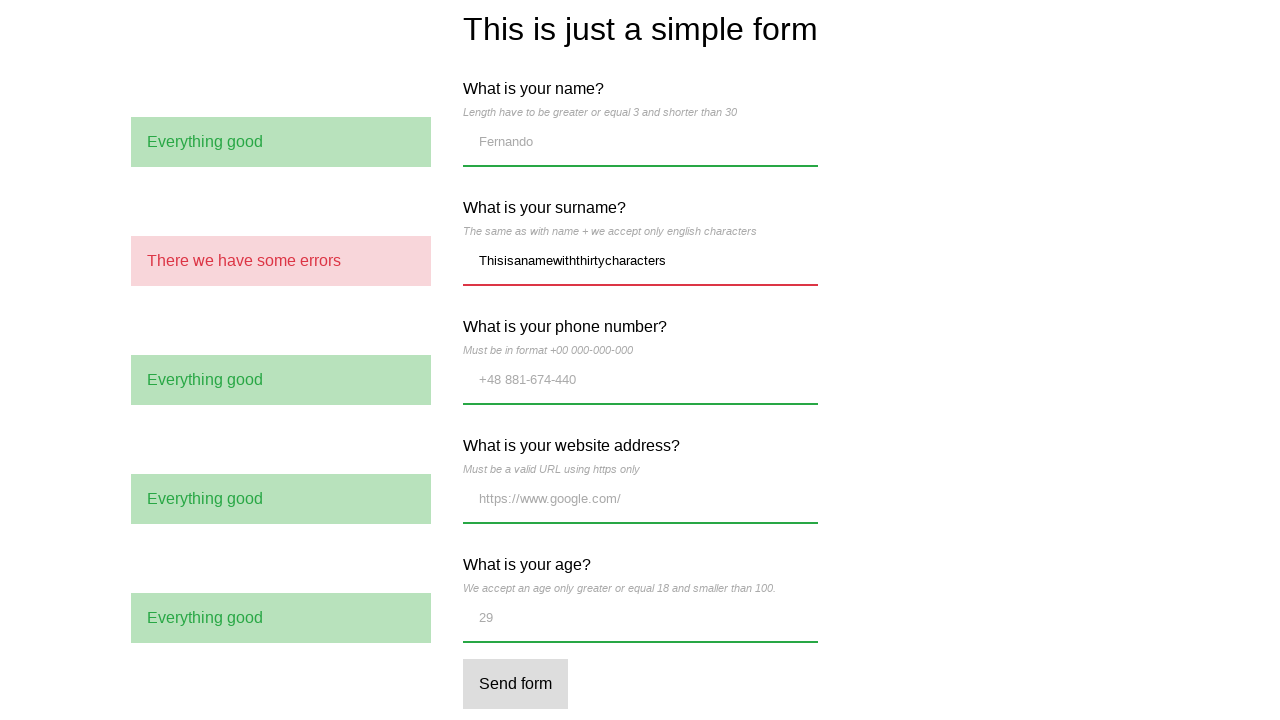